Tests scrolling functionality and validates that the sum of individual amounts in a table matches the displayed total amount

Starting URL: https://rahulshettyacademy.com/AutomationPractice/

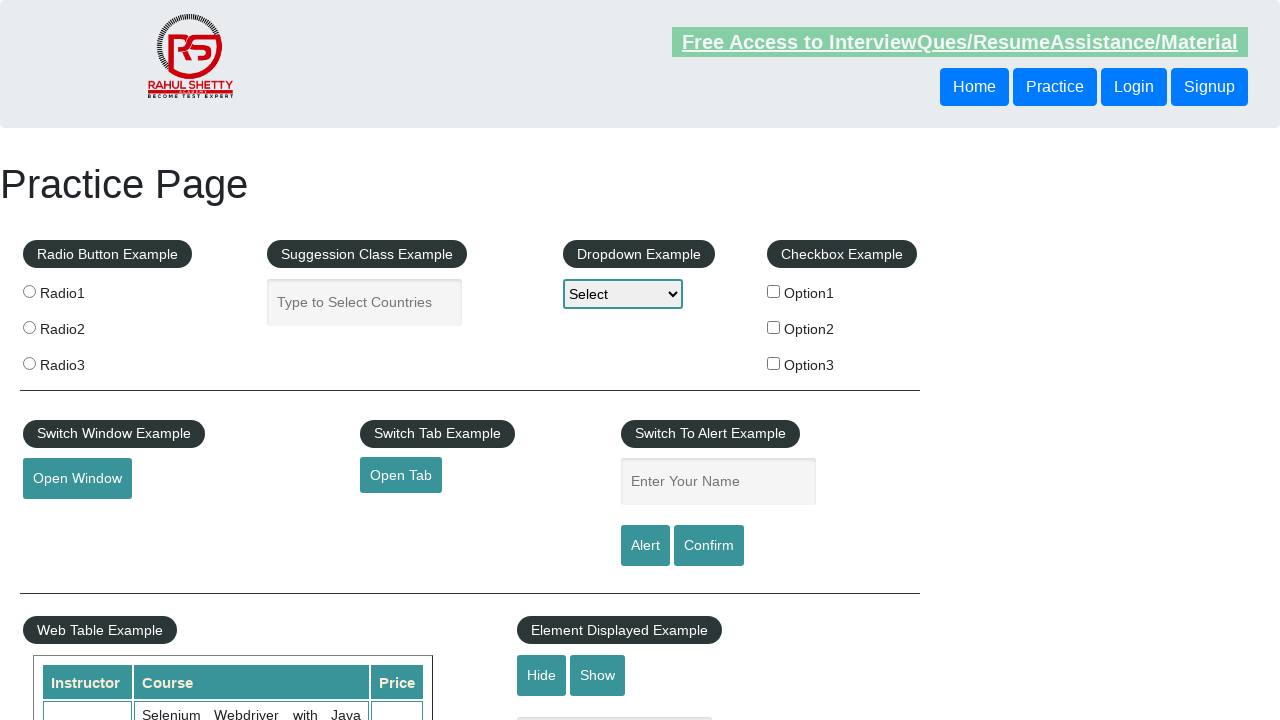

Scrolled down the page by 700 pixels
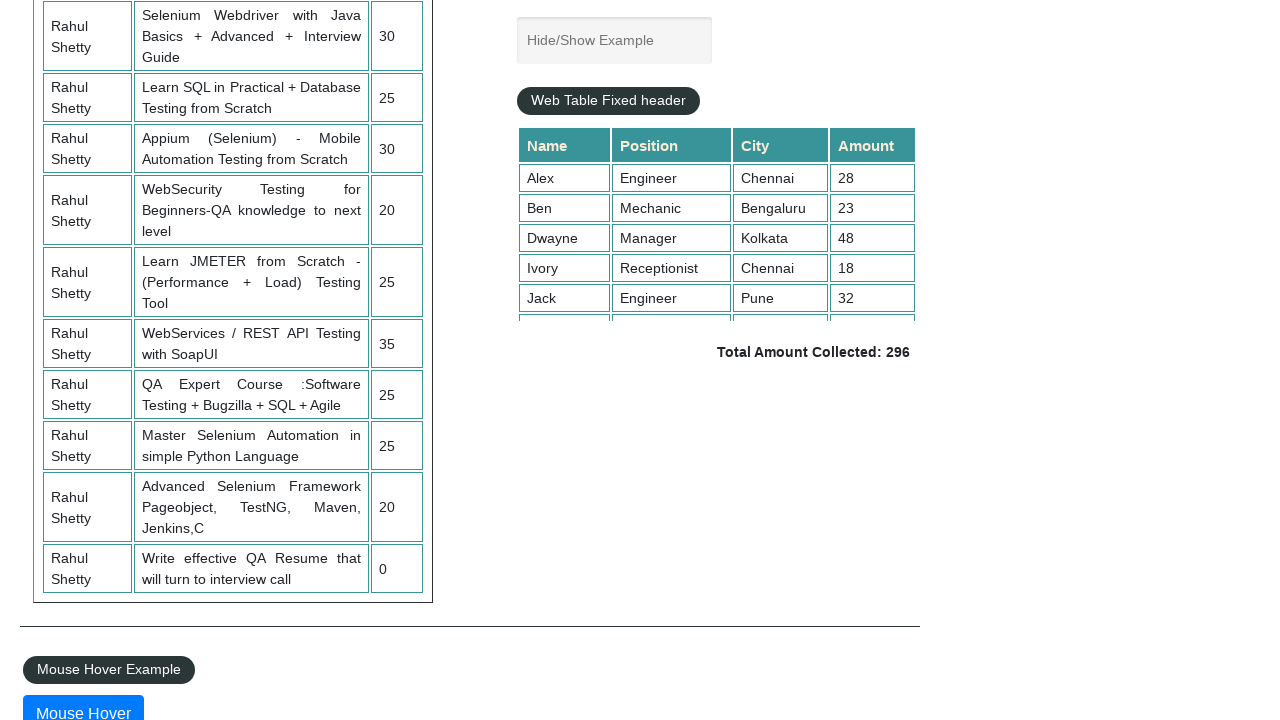

Scrolled within the fixed header table by 20 pixels
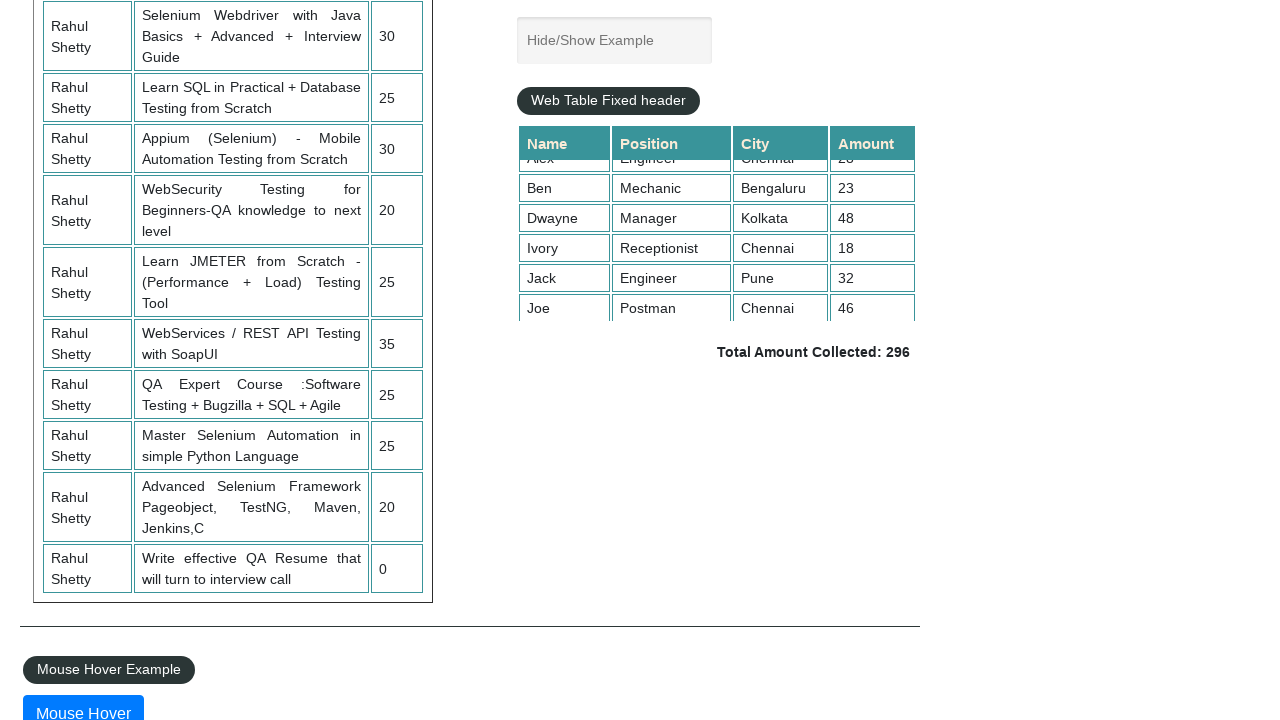

Retrieved all amount values from the 4th column of the table
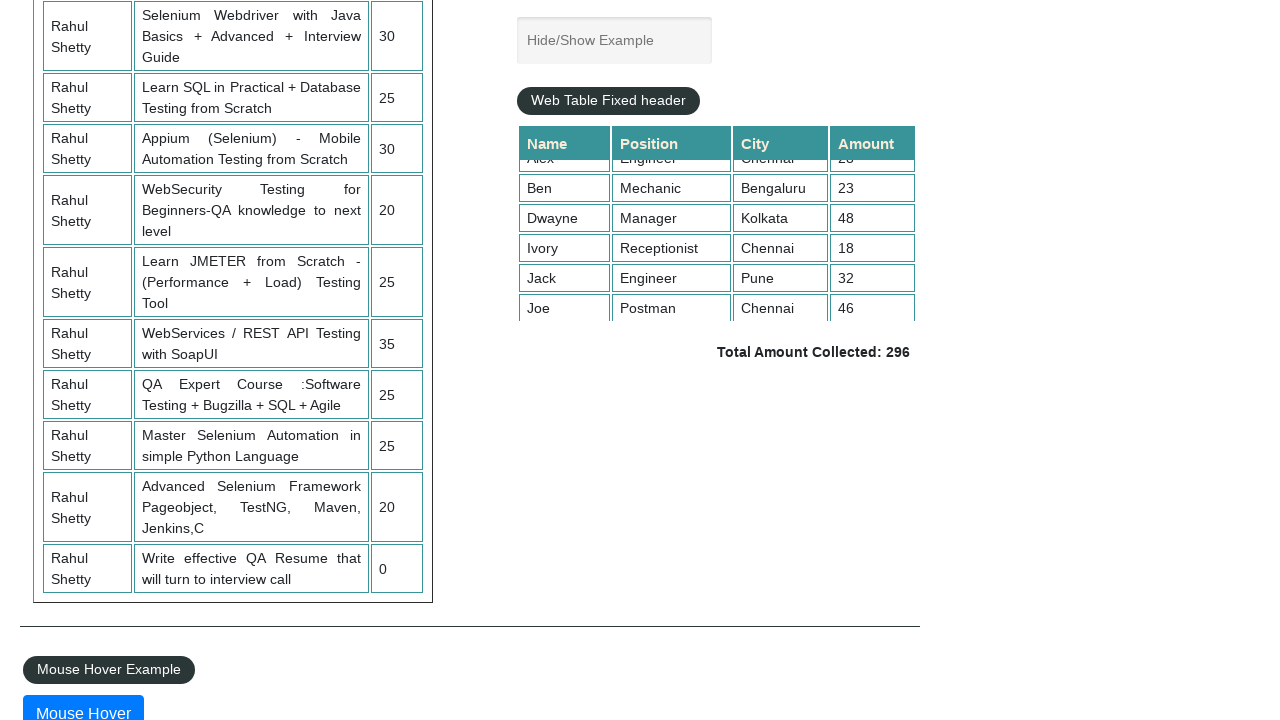

Calculated sum of all individual amounts: 296
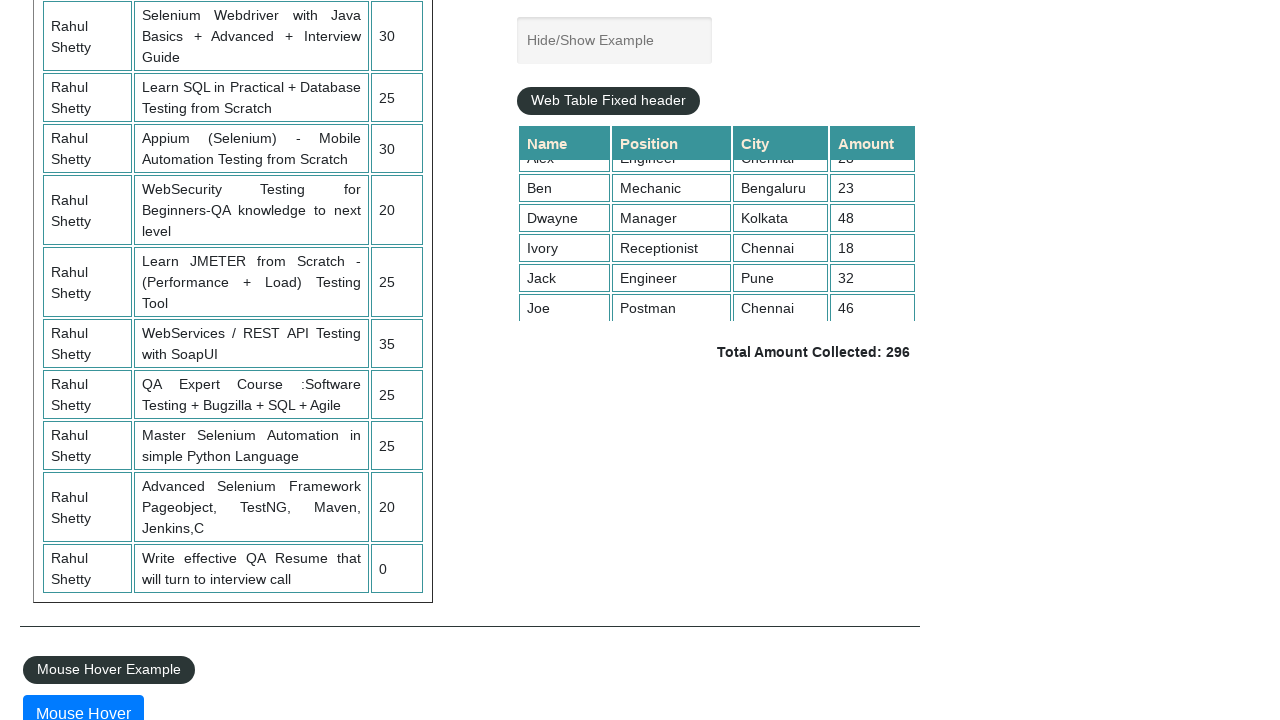

Retrieved the displayed total amount from the page
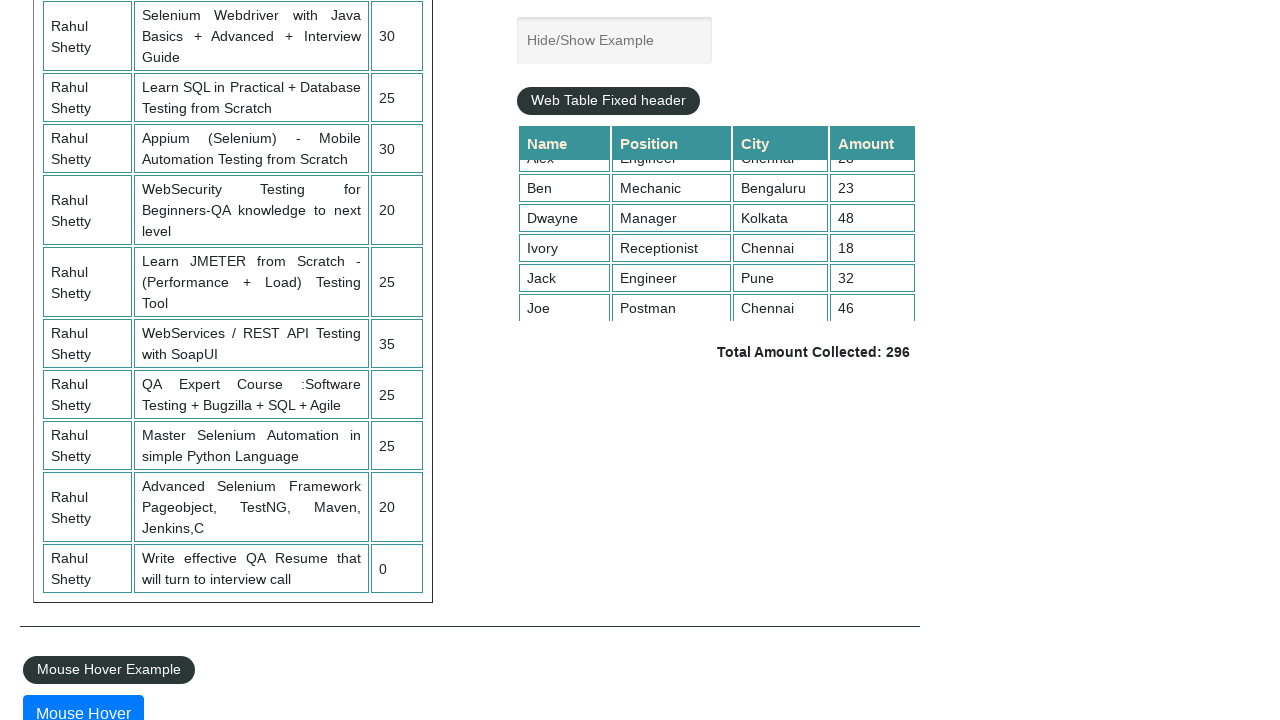

Parsed displayed total amount: 296
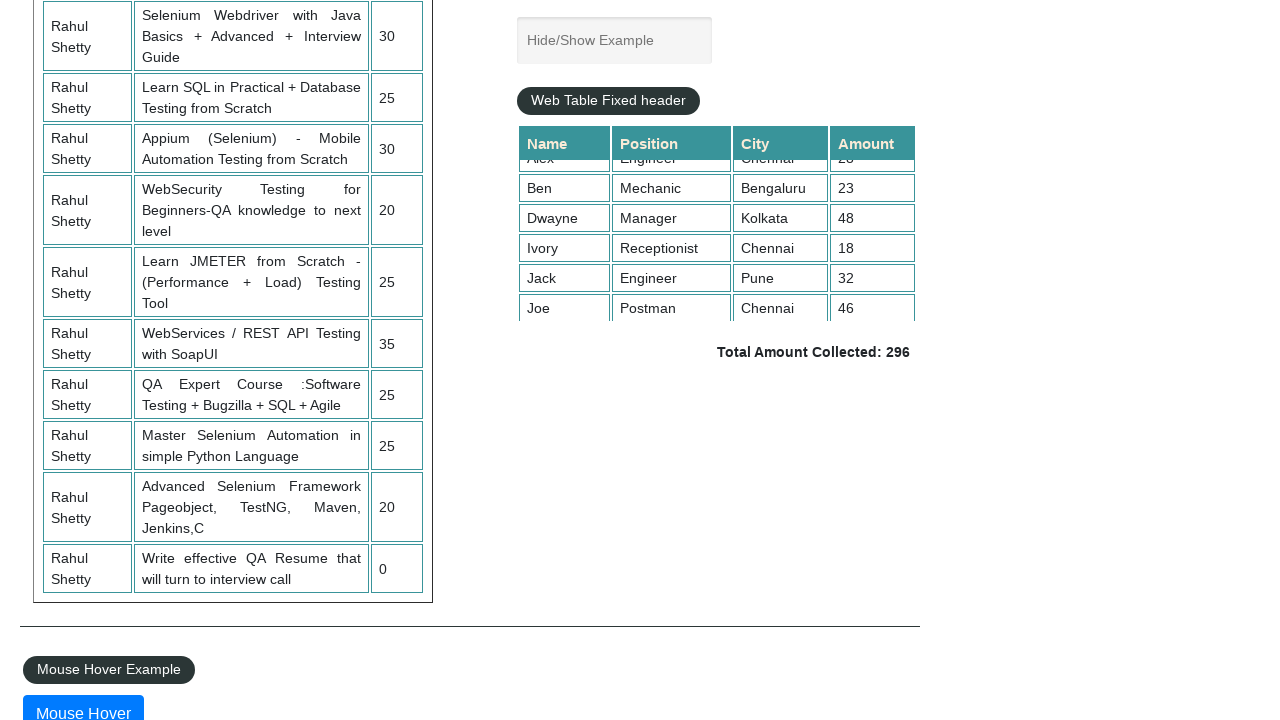

Verified that calculated sum (296) matches displayed total (296)
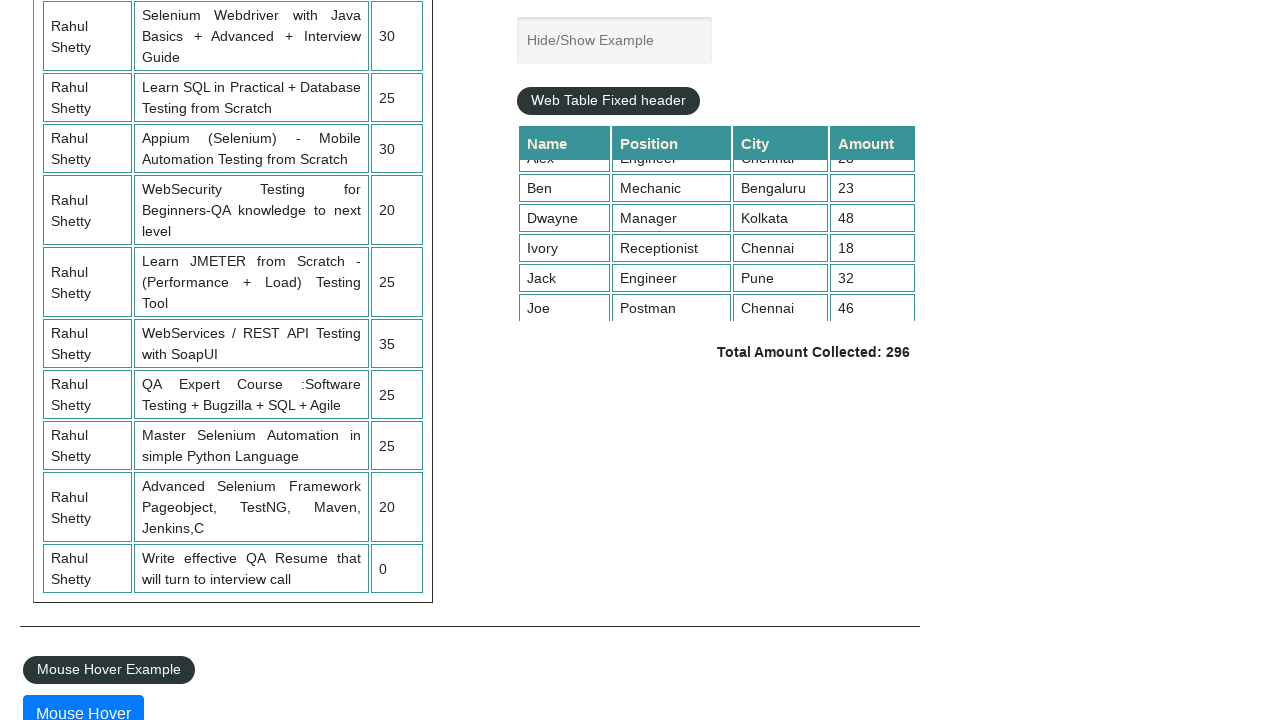

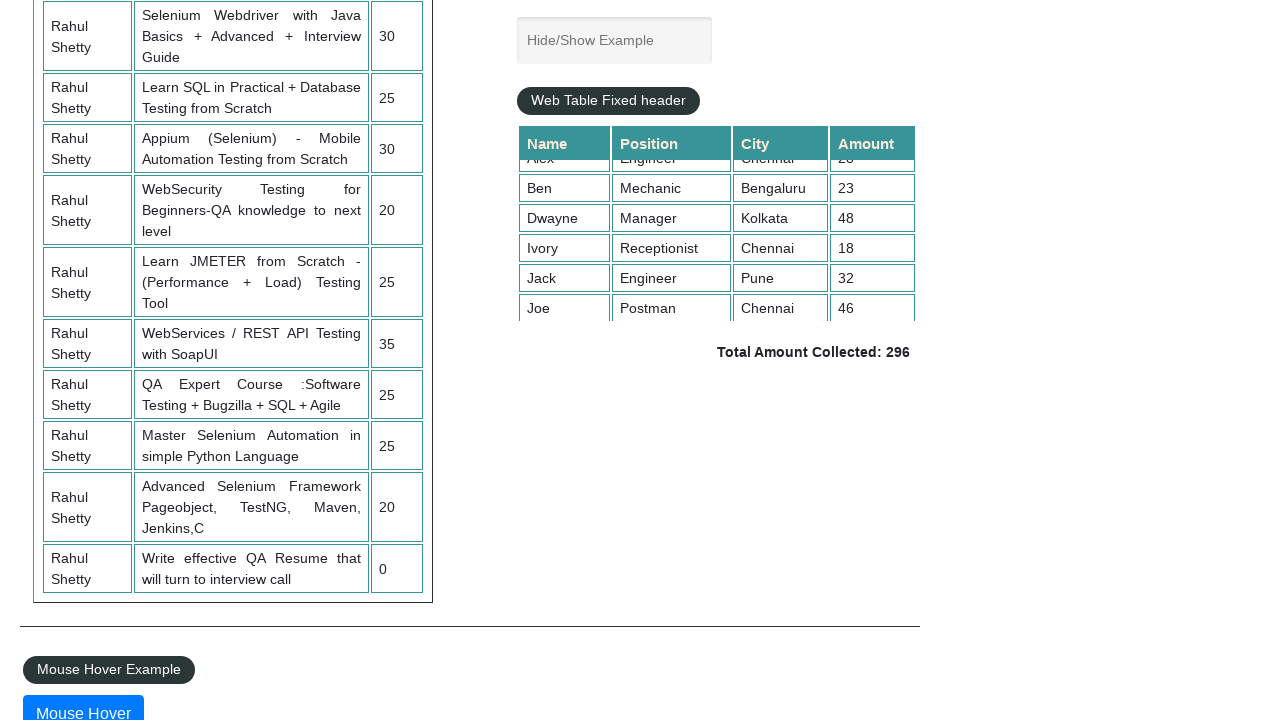